Tests email confirmation validation by entering mismatched email addresses in the registration form

Starting URL: https://alada.vn/tai-khoan/dang-ky.html

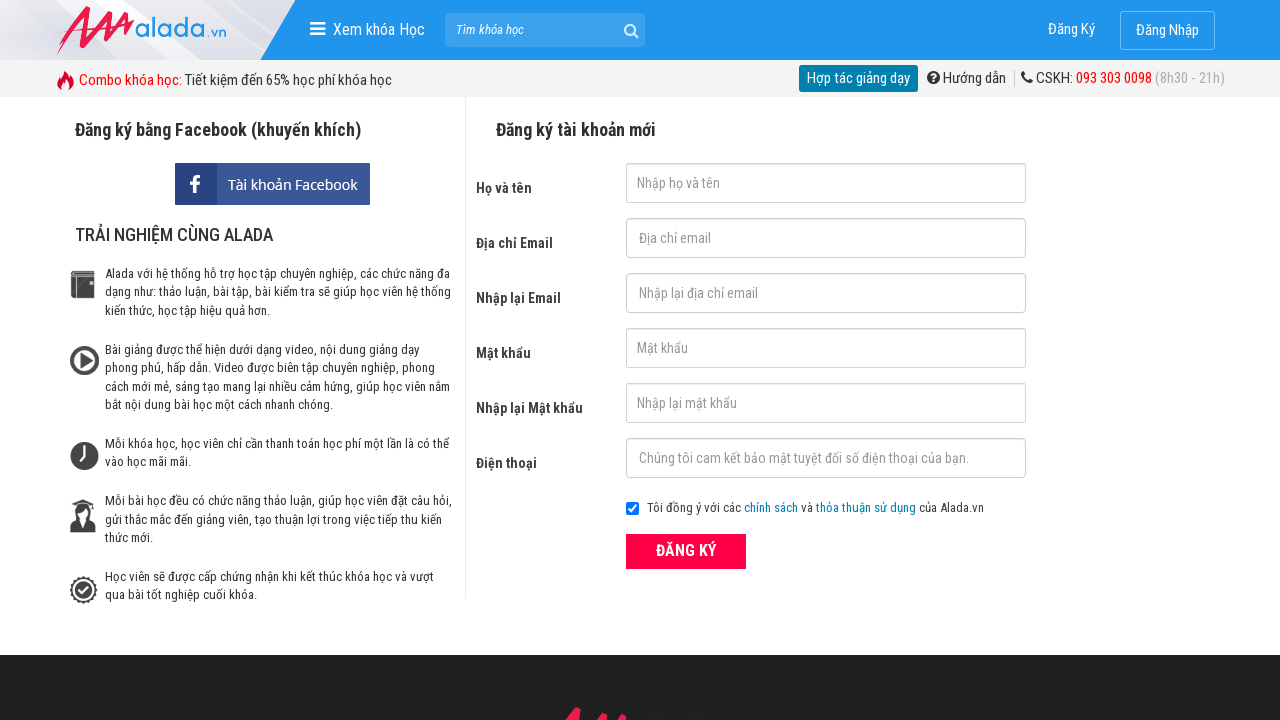

Filled first name field with 'hong phuong' on #txtFirstname
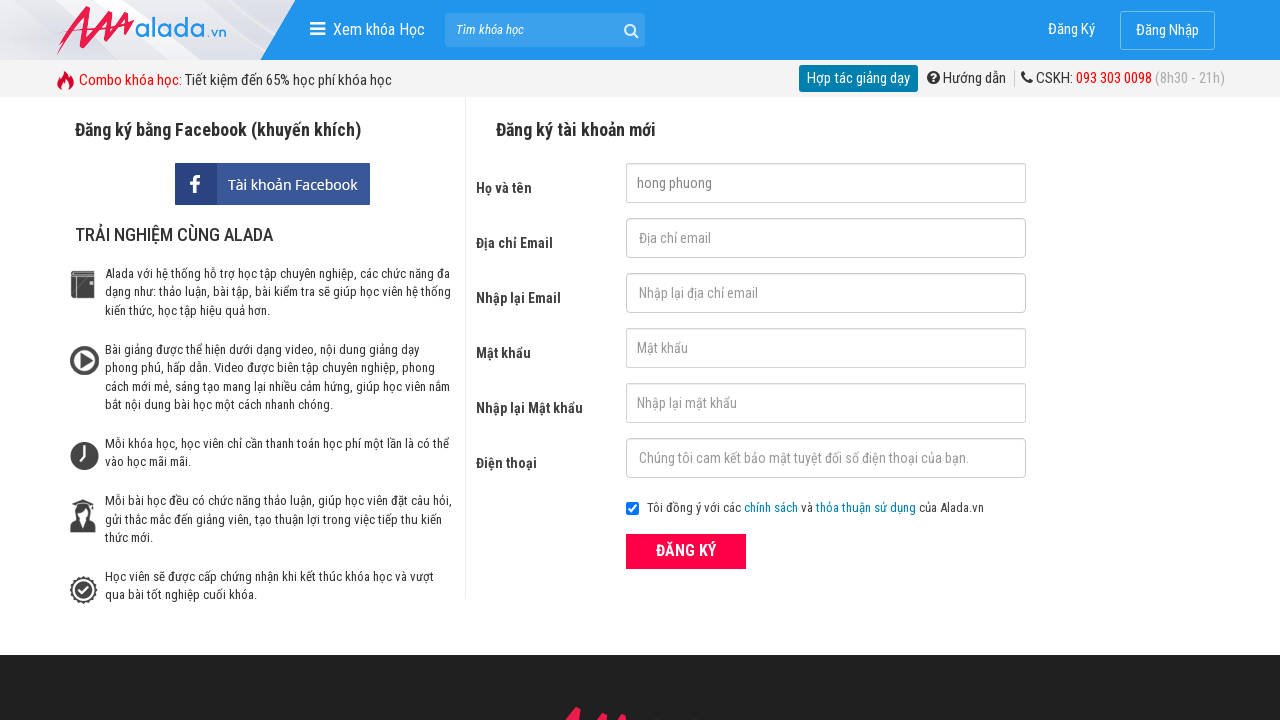

Filled email field with 'abc123@gmail.com' on #txtEmail
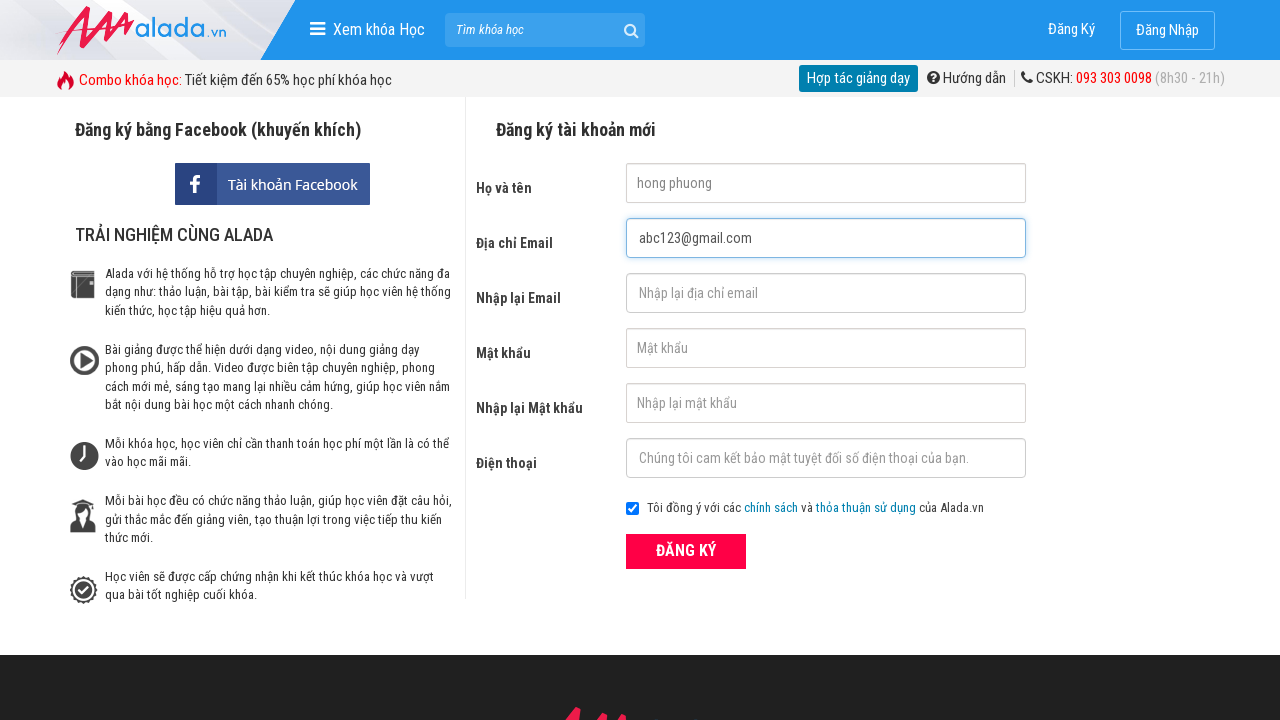

Filled confirm email field with mismatched email 'abc12@gmail.com' on #txtCEmail
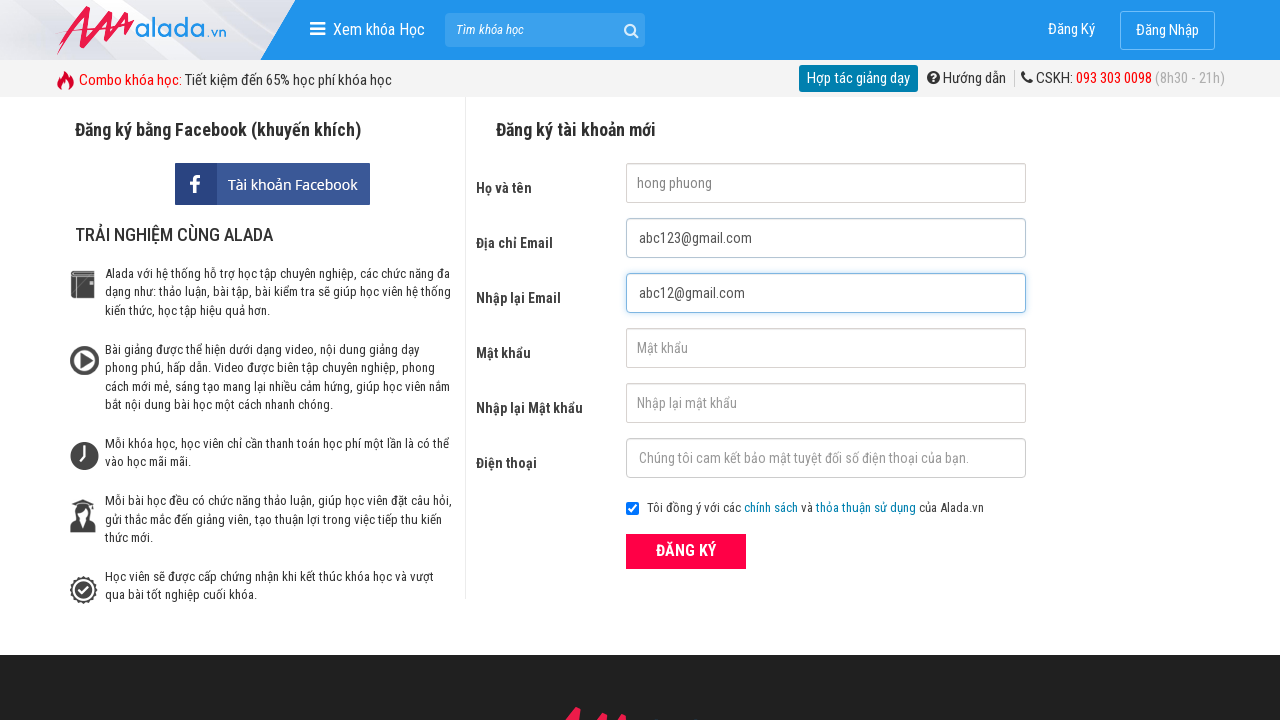

Filled password field with '123456' on #txtPassword
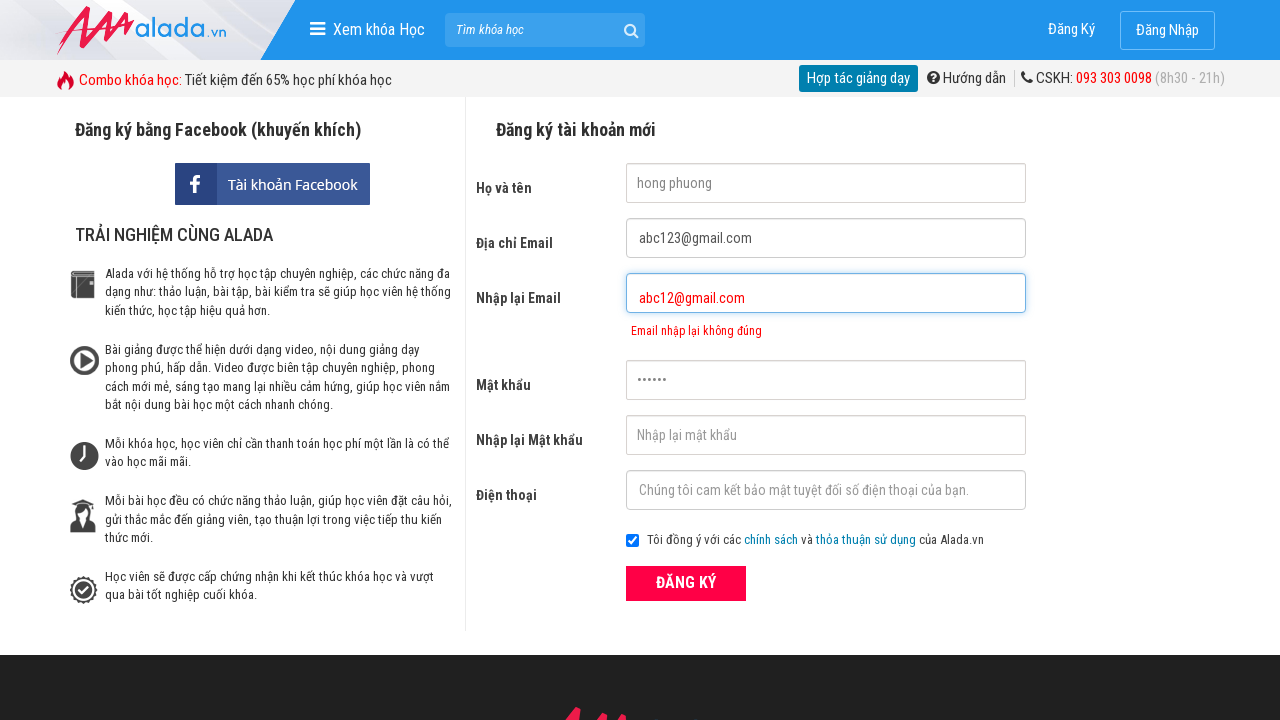

Filled confirm password field with '123456' on #txtCPassword
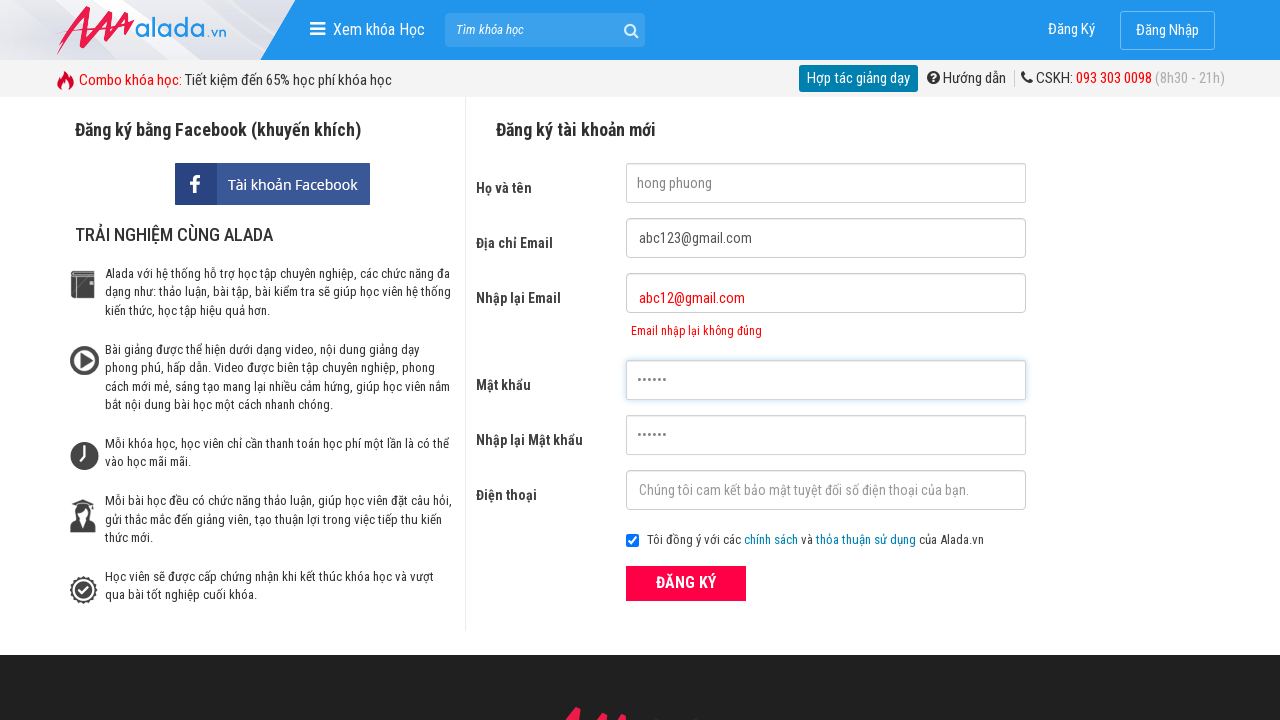

Filled phone field with '0989878776' on #txtPhone
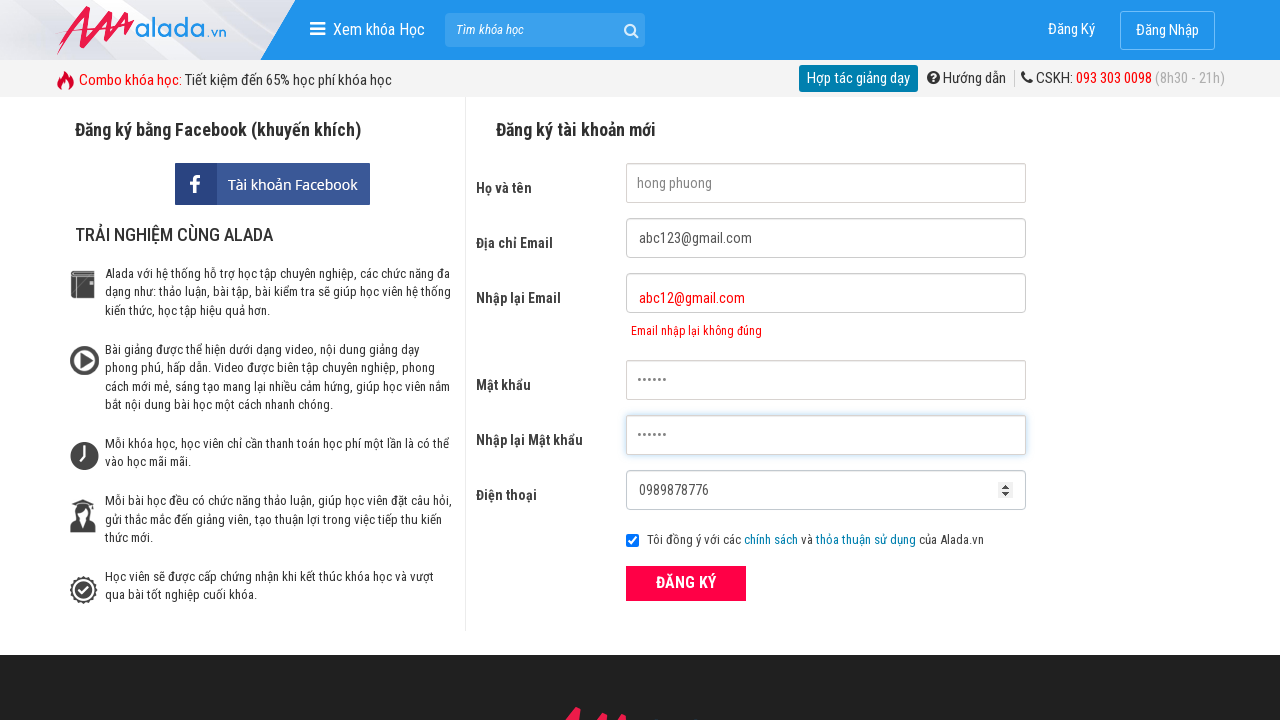

Clicked submit button to submit registration form with mismatched emails at (686, 583) on button[type='submit']
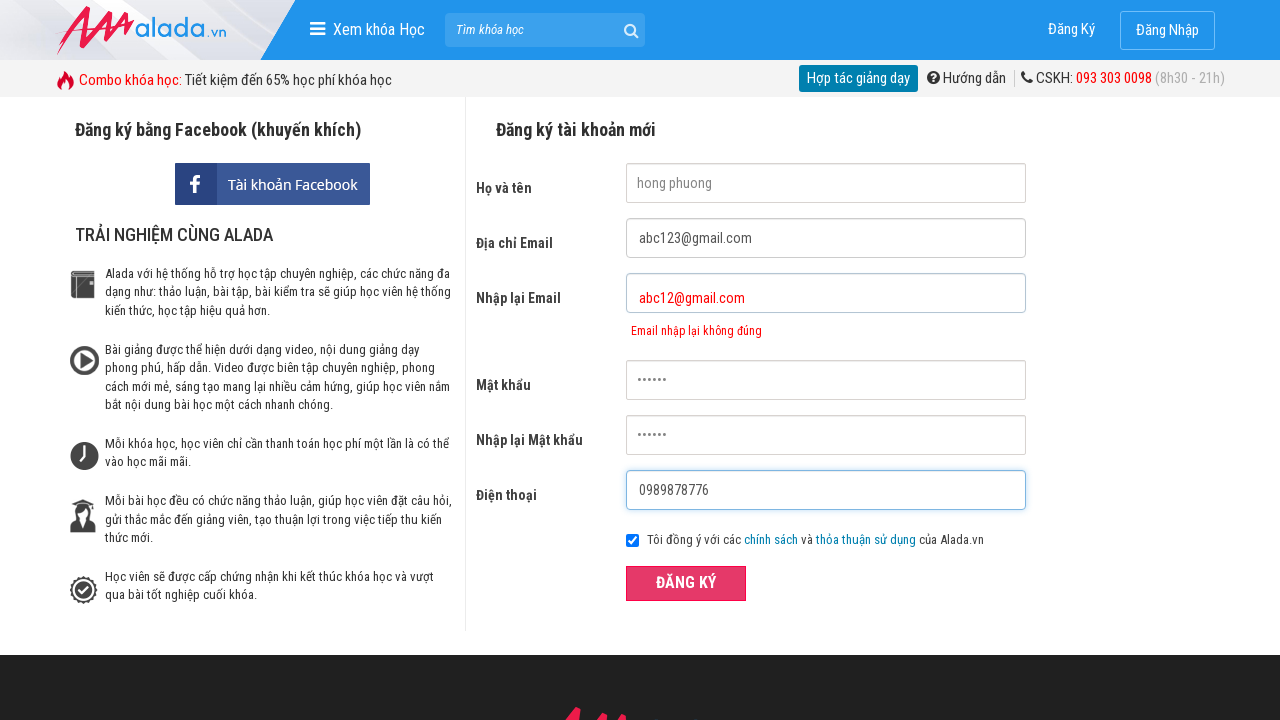

Email confirmation error message appeared, validating mismatched email detection
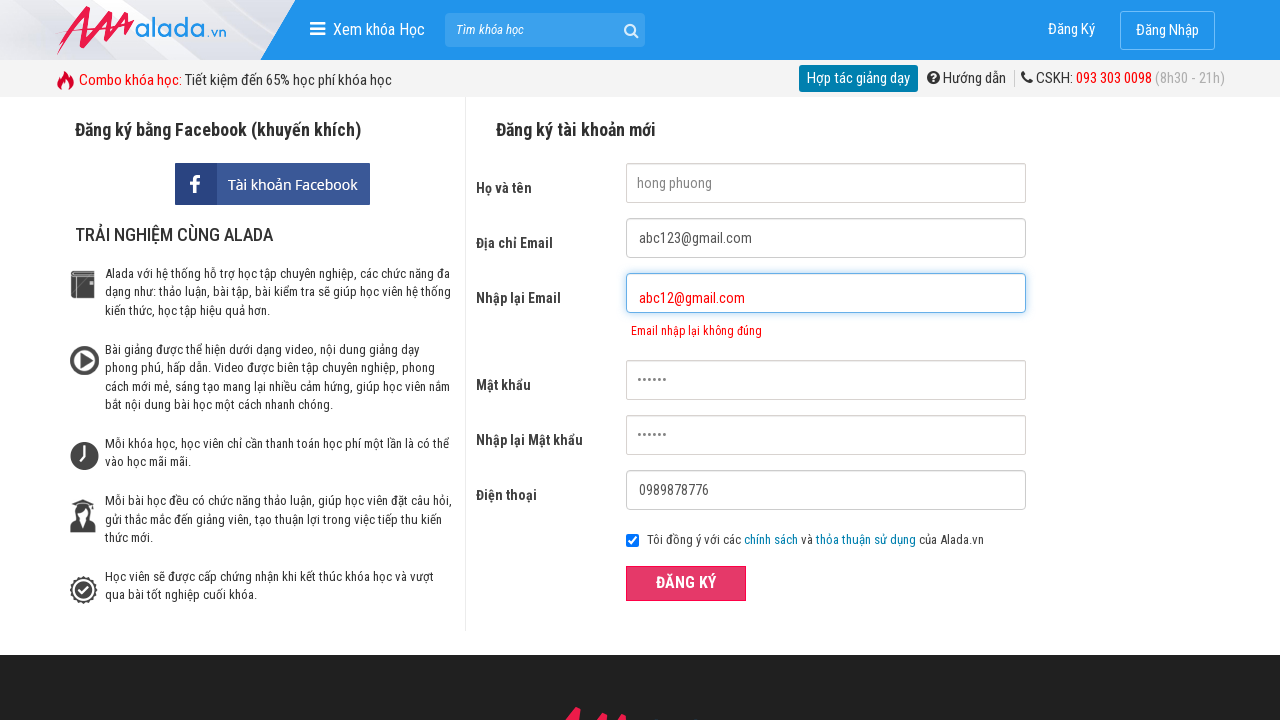

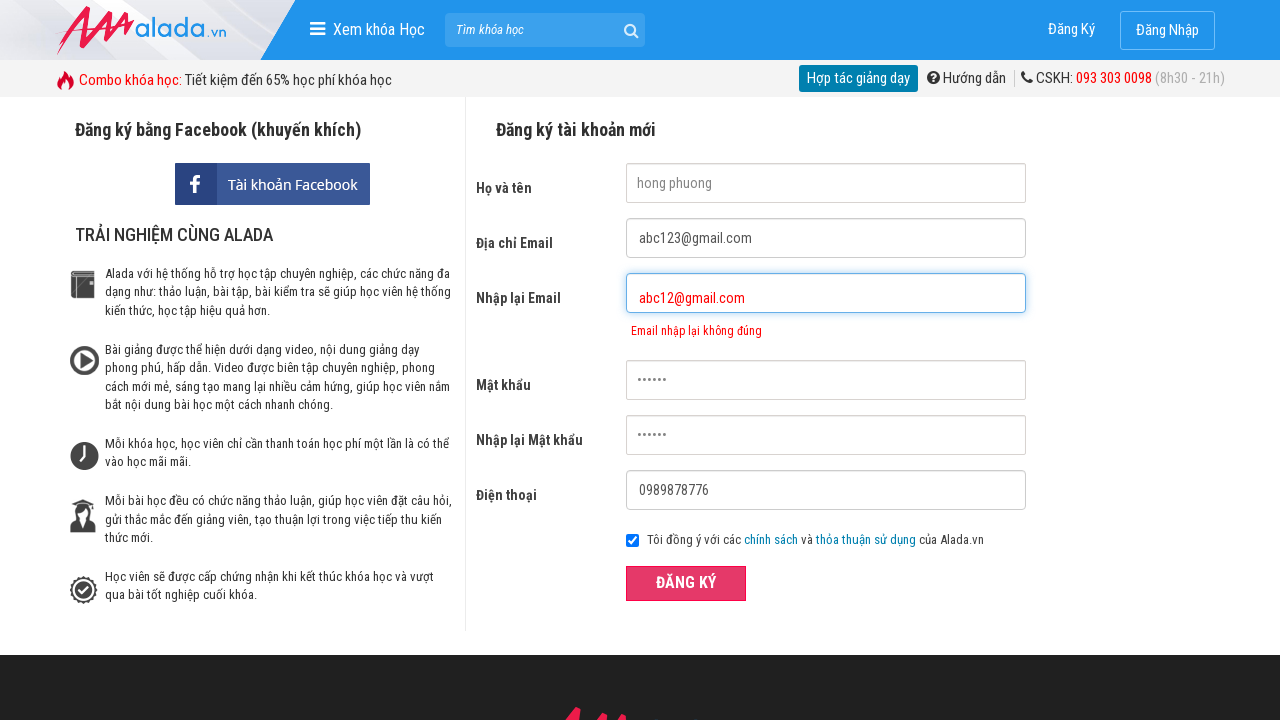